Navigates to the 99 Bottles of Beer website, clicks on Browse Languages menu, then clicks on the J submenu to view all programming languages starting with J, and verifies the page description text.

Starting URL: http://www.99-bottles-of-beer.net

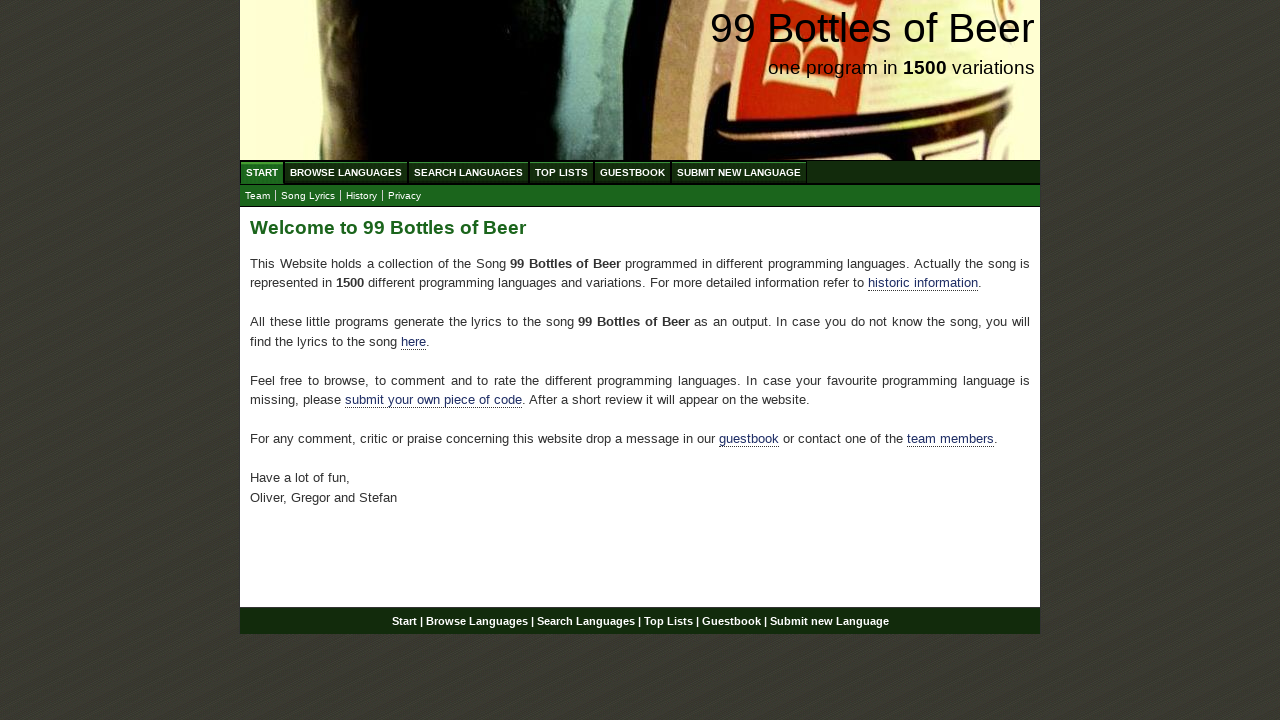

Clicked on Browse Languages menu link at (346, 172) on xpath=//a[@href='/abc.html']
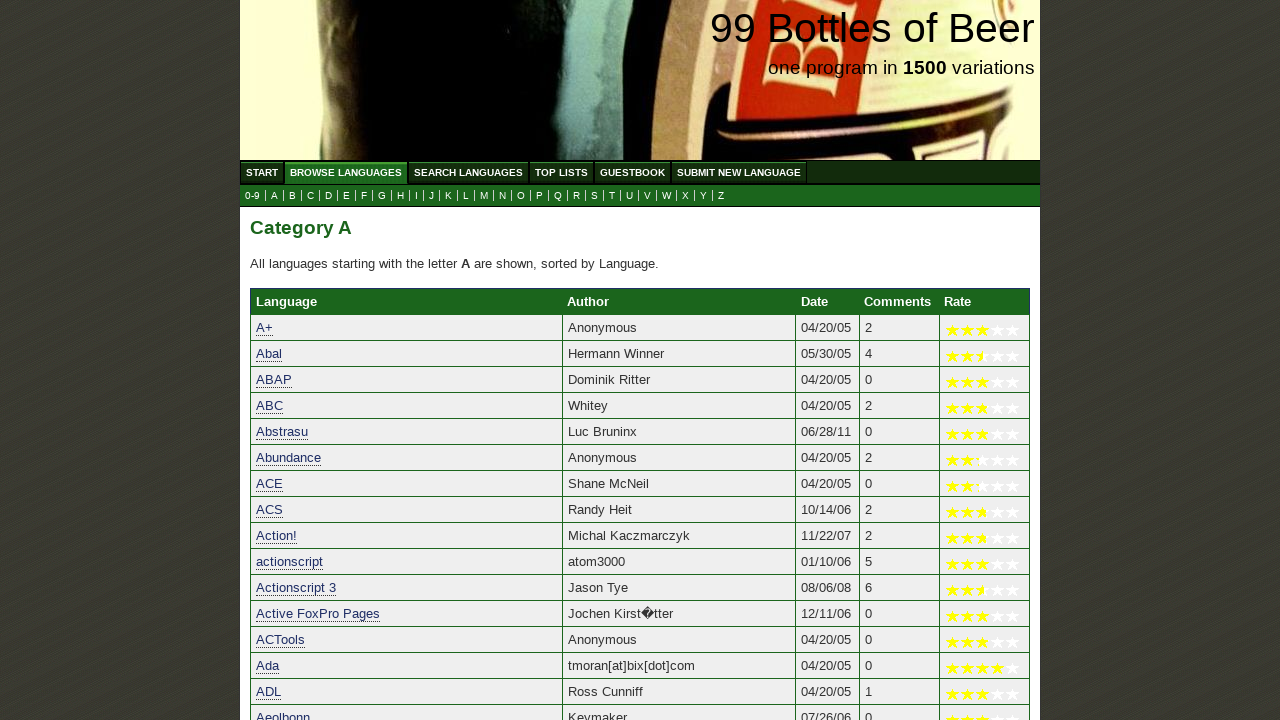

Clicked on J submenu to view languages starting with J at (432, 196) on xpath=//a[@href='j.html']
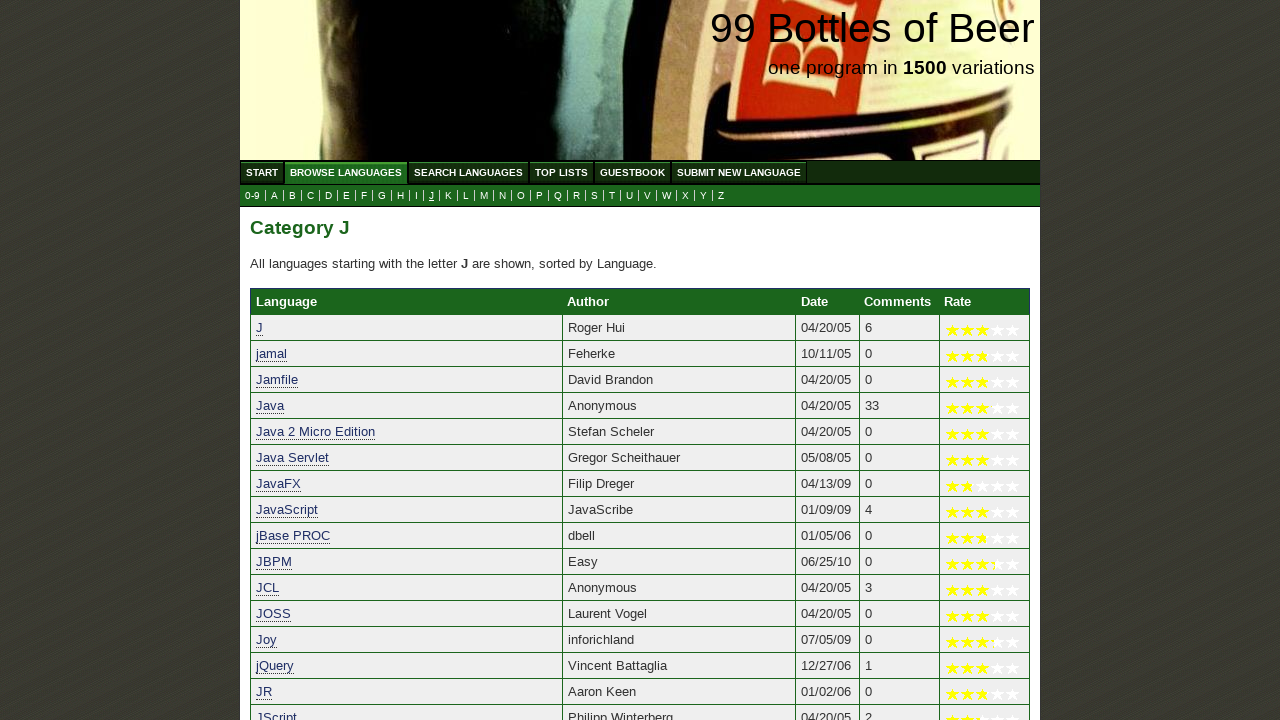

Page description text loaded and verified
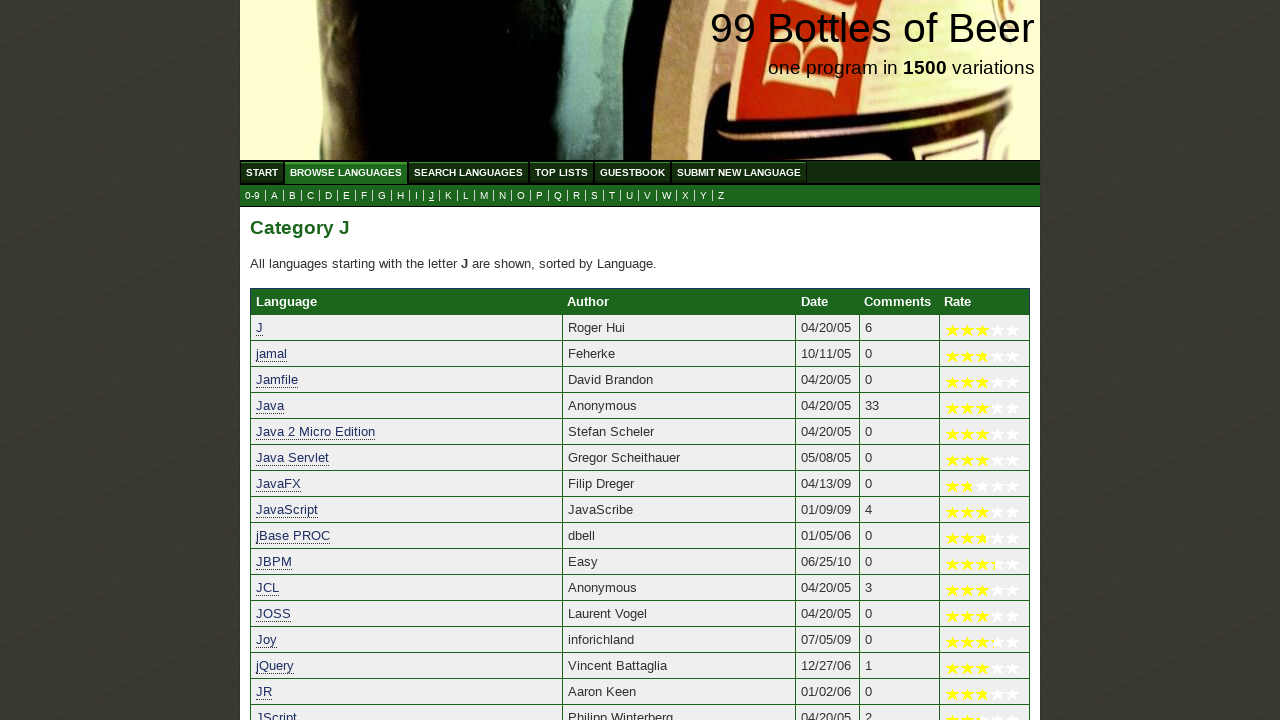

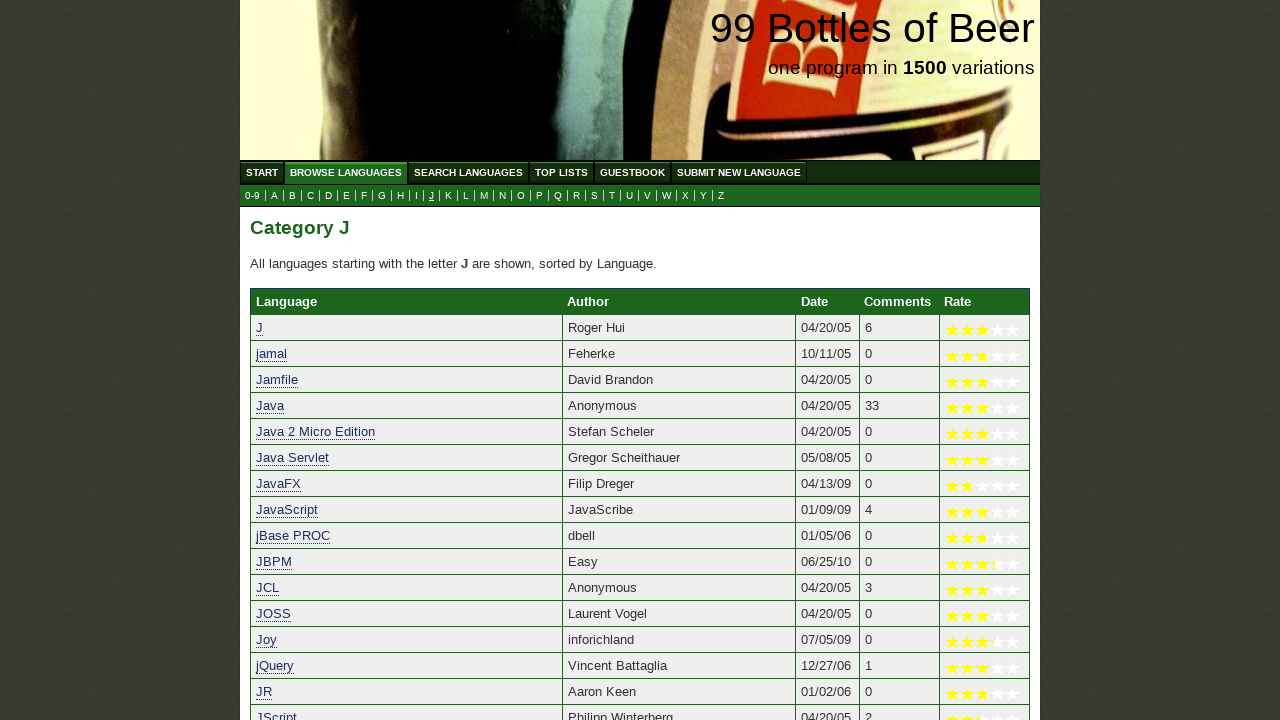